Tests that the 404 page displays correctly when navigating to a non-existent route

Starting URL: https://crgowen.github.io

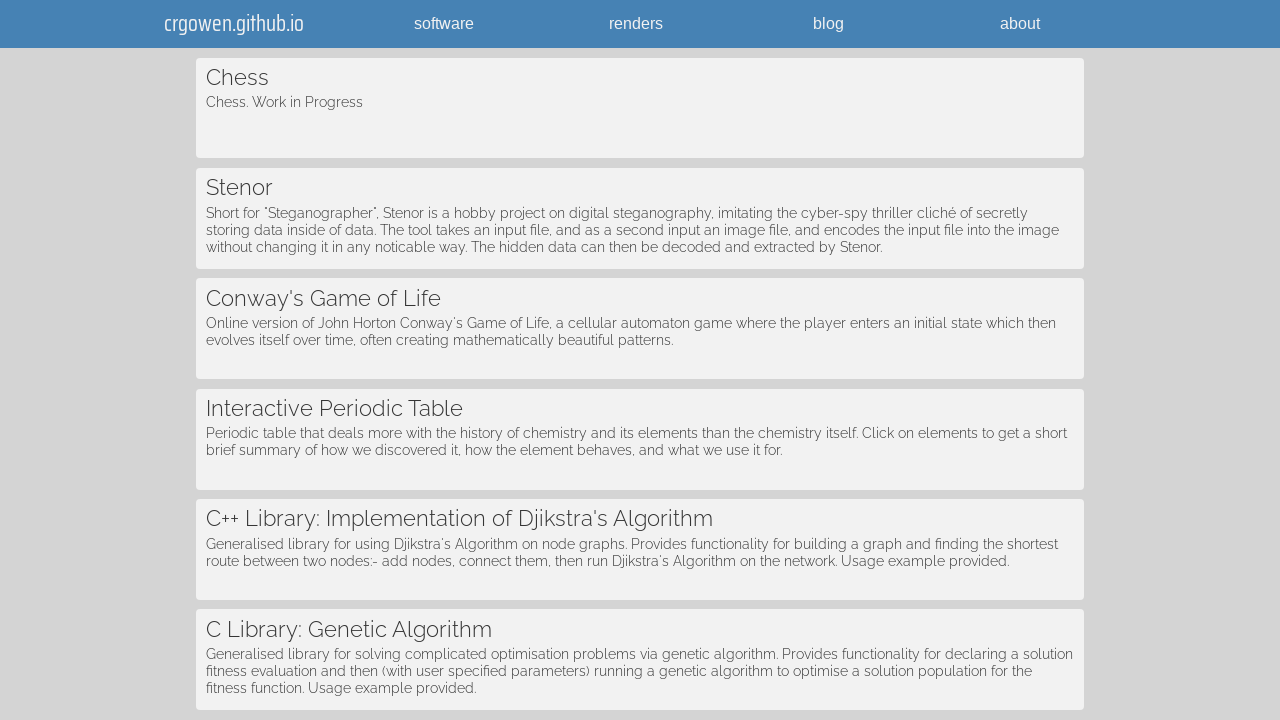

Navigated to non-existent route to trigger 404 page
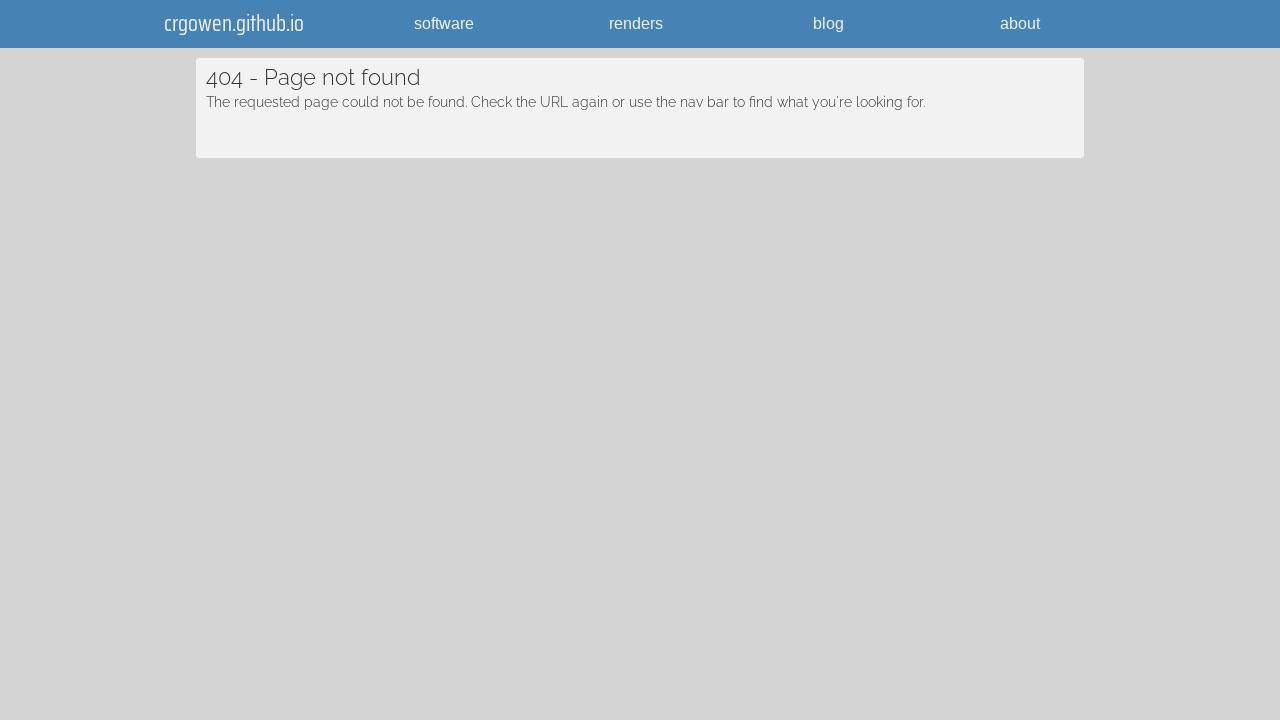

Verified 404 page is displayed with 'Page not found' message
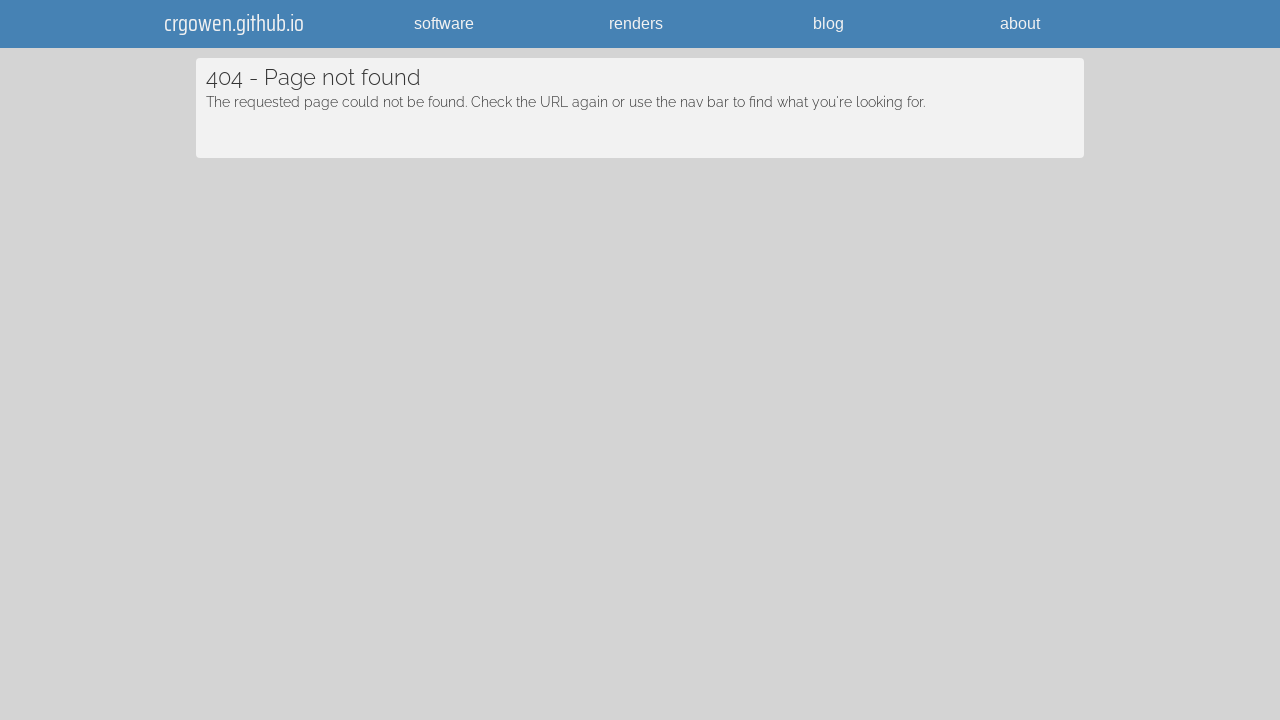

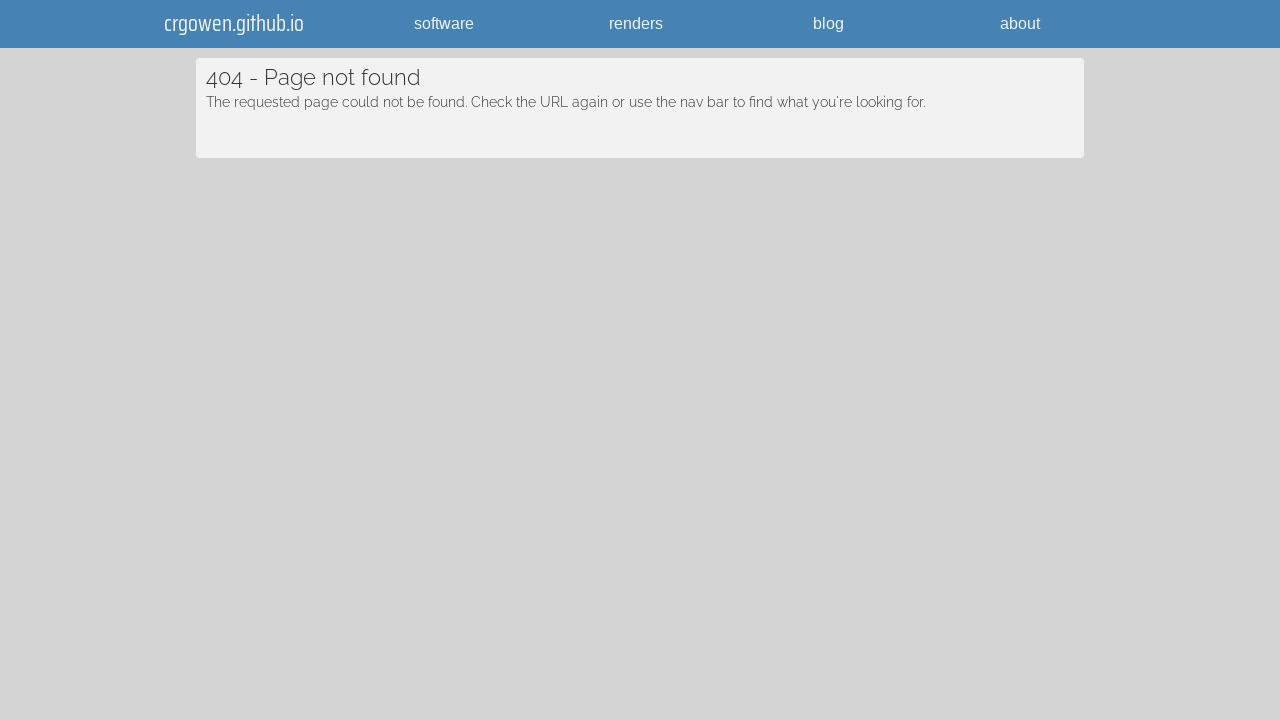